Tests navigation on trustedinstitute.com by finding and clicking the "Start practicing" link among all anchor tags on the page

Starting URL: https://trustedinstitute.com

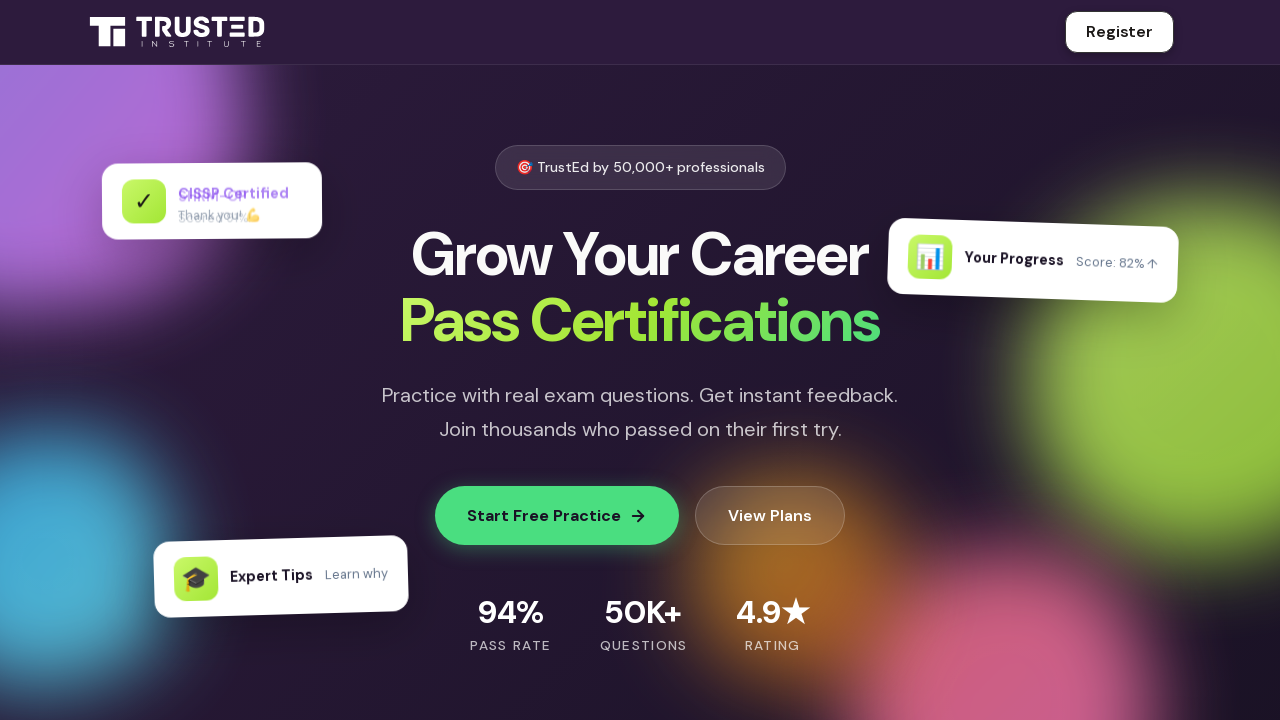

Waited for anchor tags to load on trustedinstitute.com
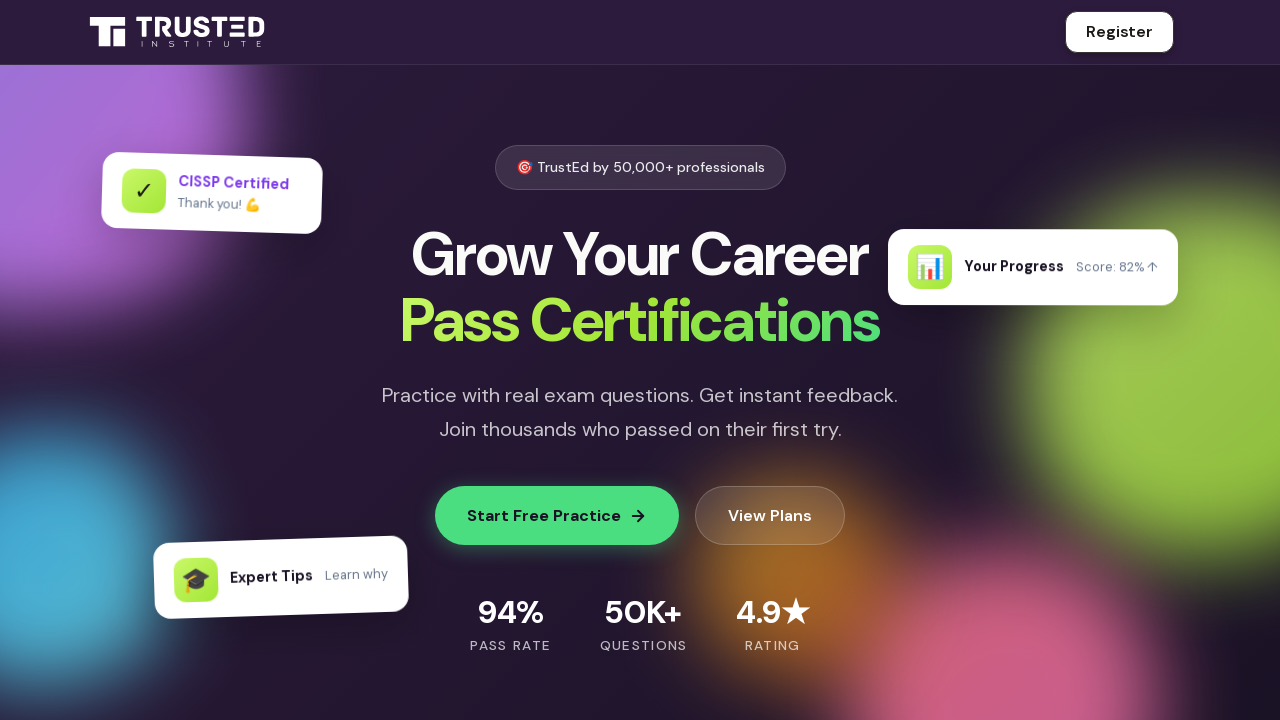

Clicked the 'Start practicing' link at (293, 361) on a:text('Start practicing')
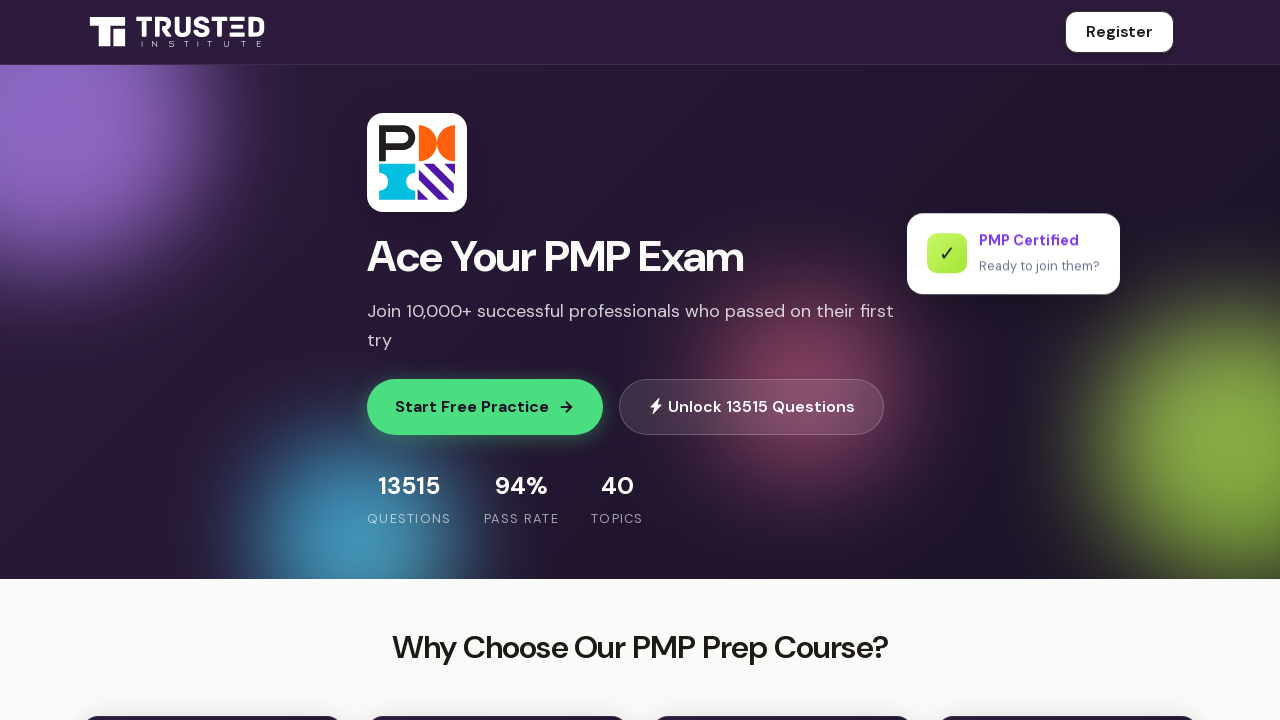

Navigation completed and page fully loaded
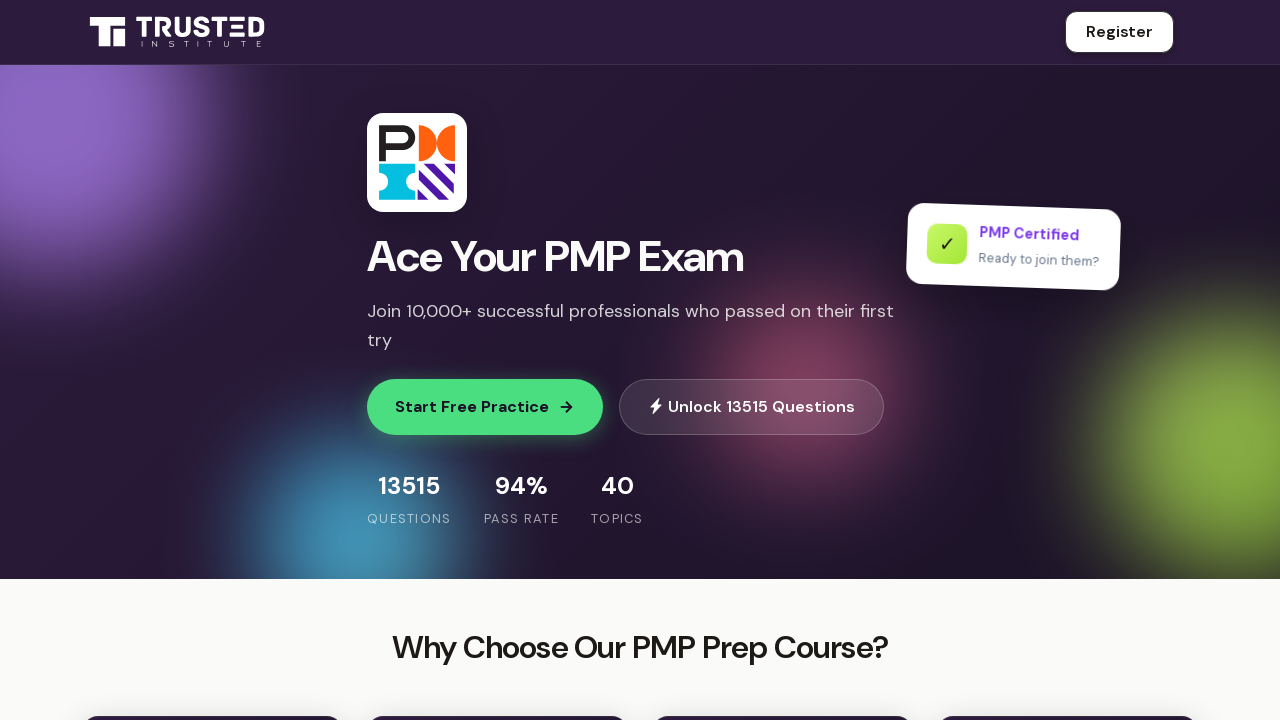

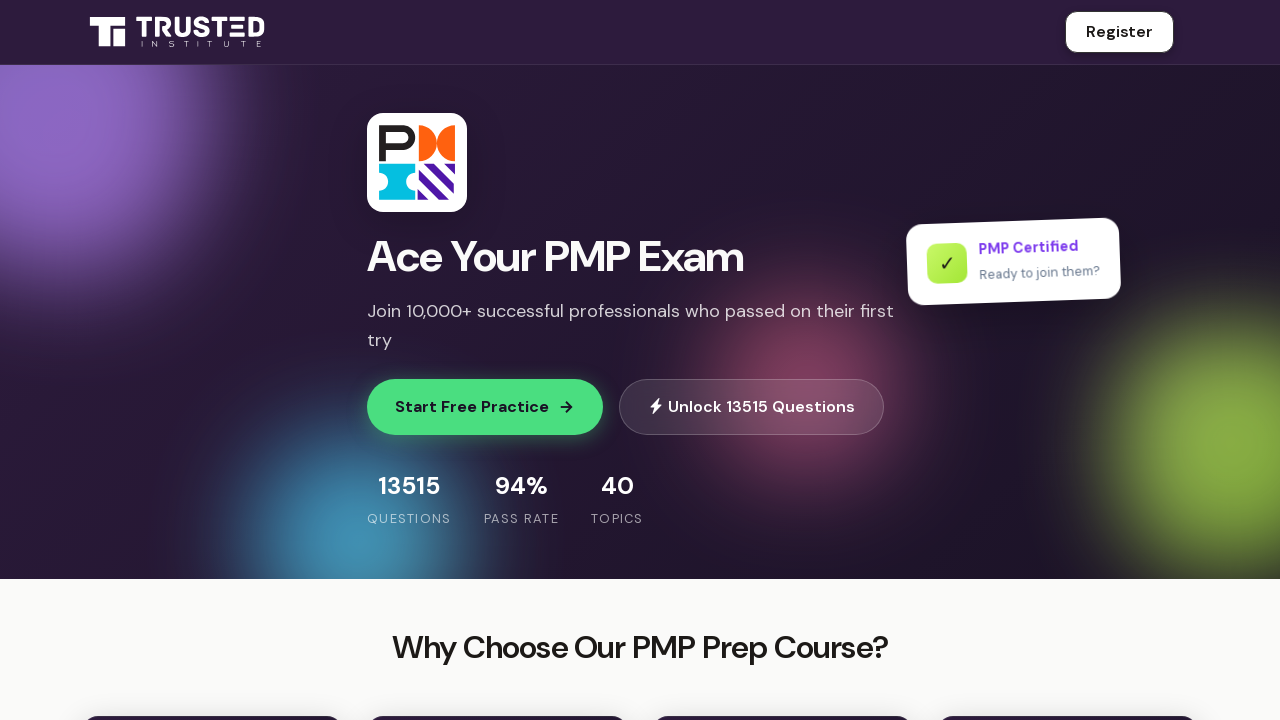